Tests checkbox functionality by finding all checkboxes with a specific class and selecting the one with value "Option-2"

Starting URL: http://syntaxtechs.com/selenium-practice/basic-checkbox-demo.php

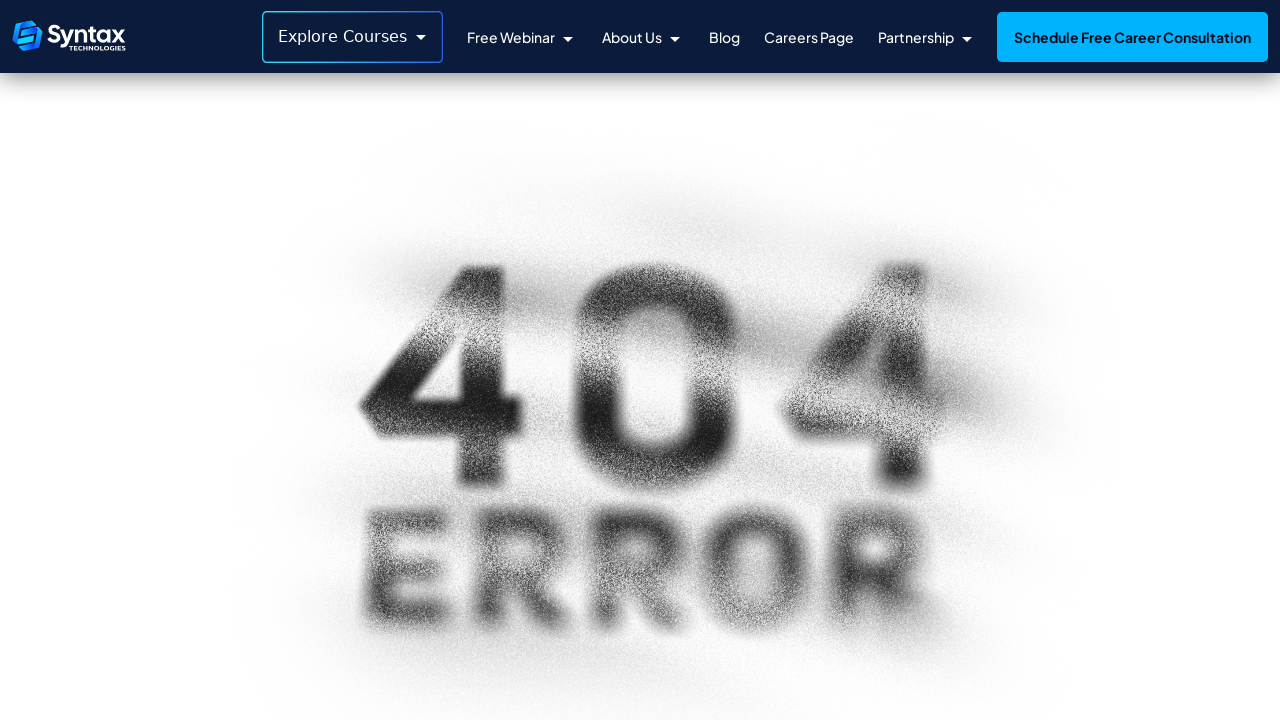

Navigated to checkbox demo page
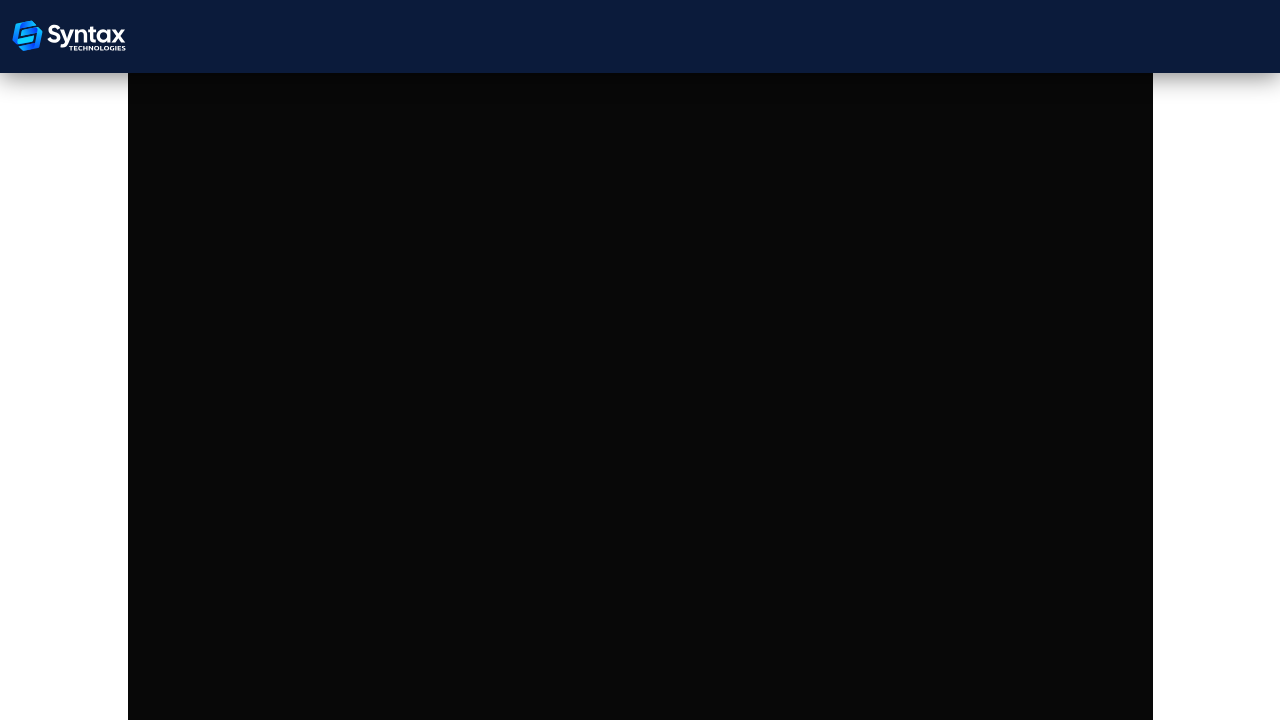

Located all checkboxes with class 'cb1-element'
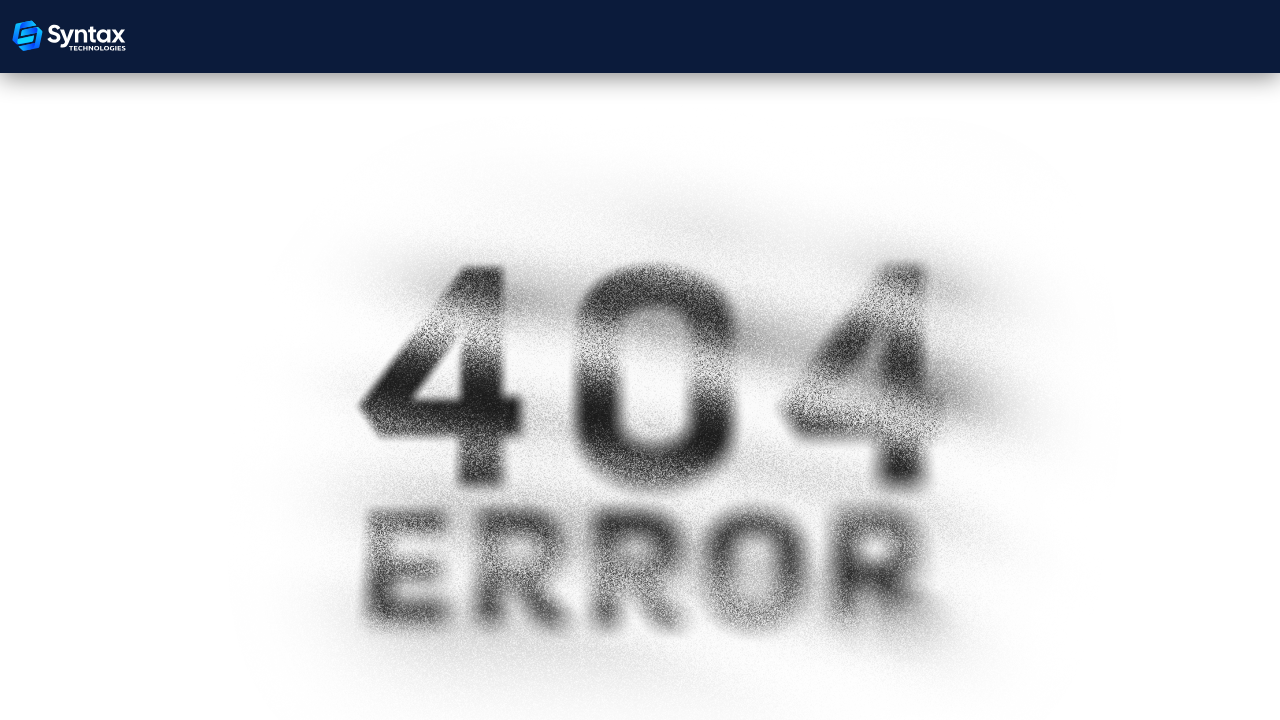

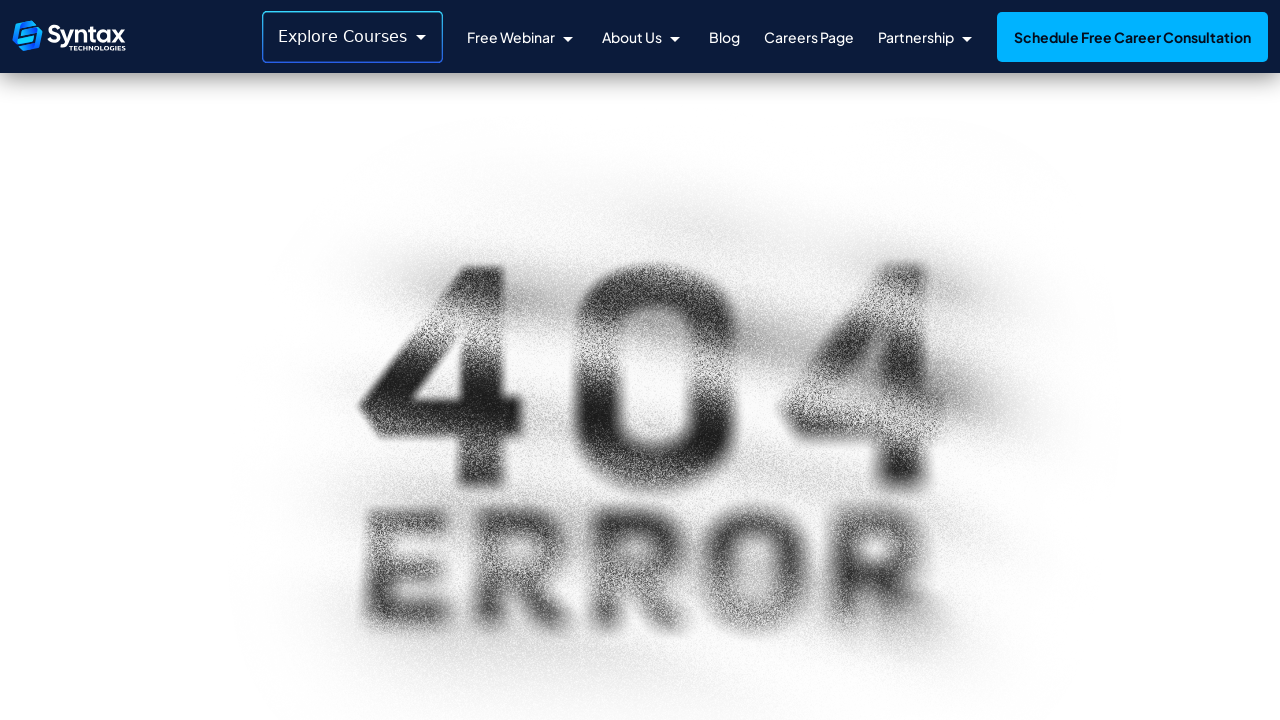